Navigates to Add/Remove Elements page, adds two elements, then deletes both elements

Starting URL: http://the-internet.herokuapp.com/

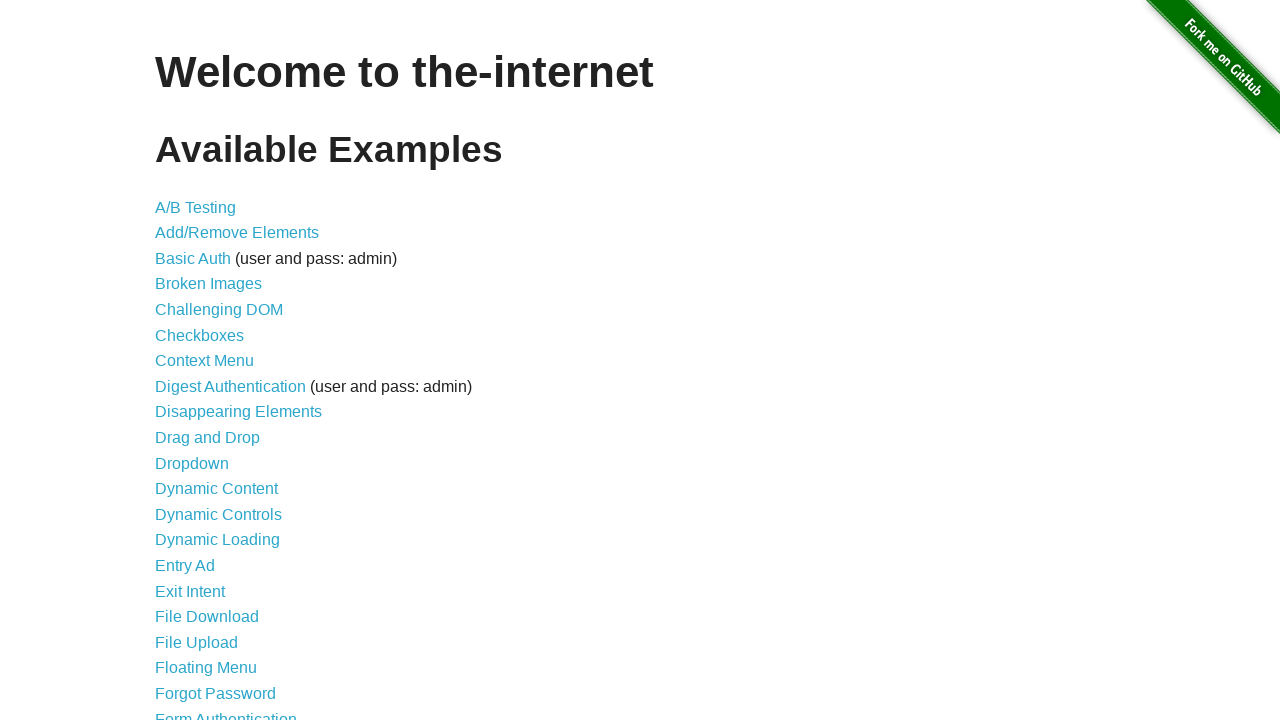

Navigated to The Internet home page
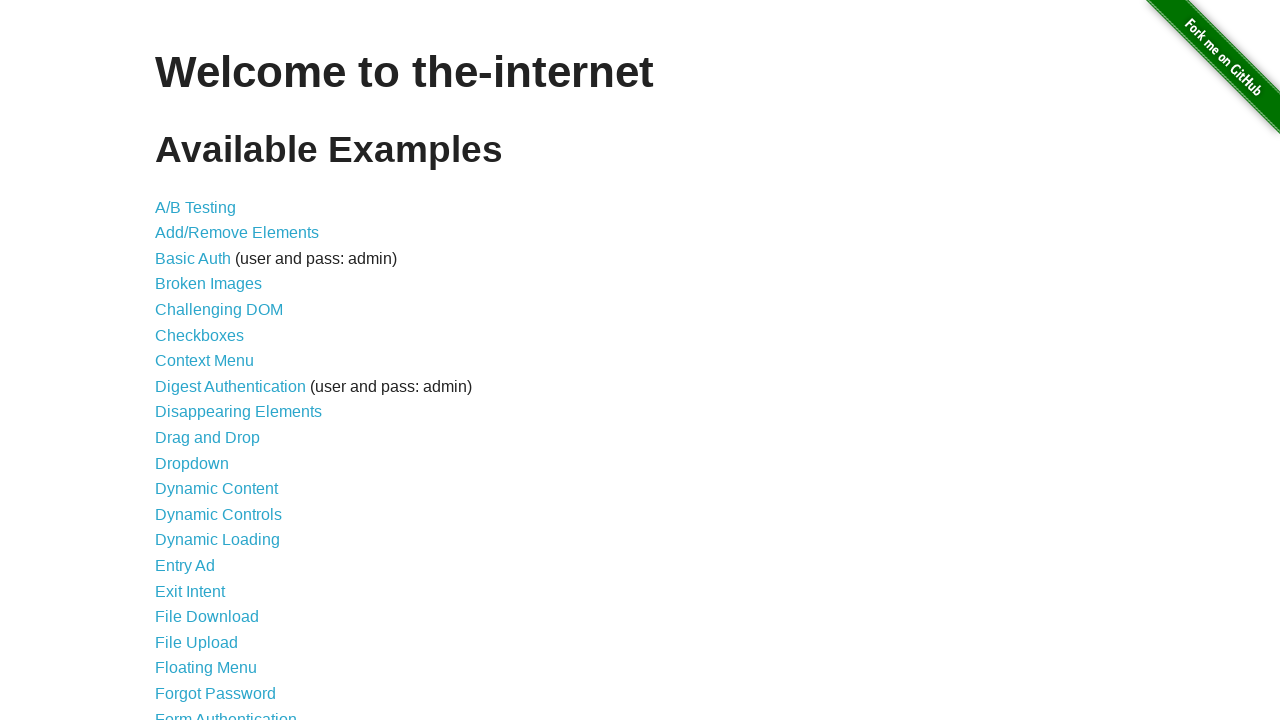

Clicked on Add/Remove Elements link at (237, 233) on text=Add/Remove Elements
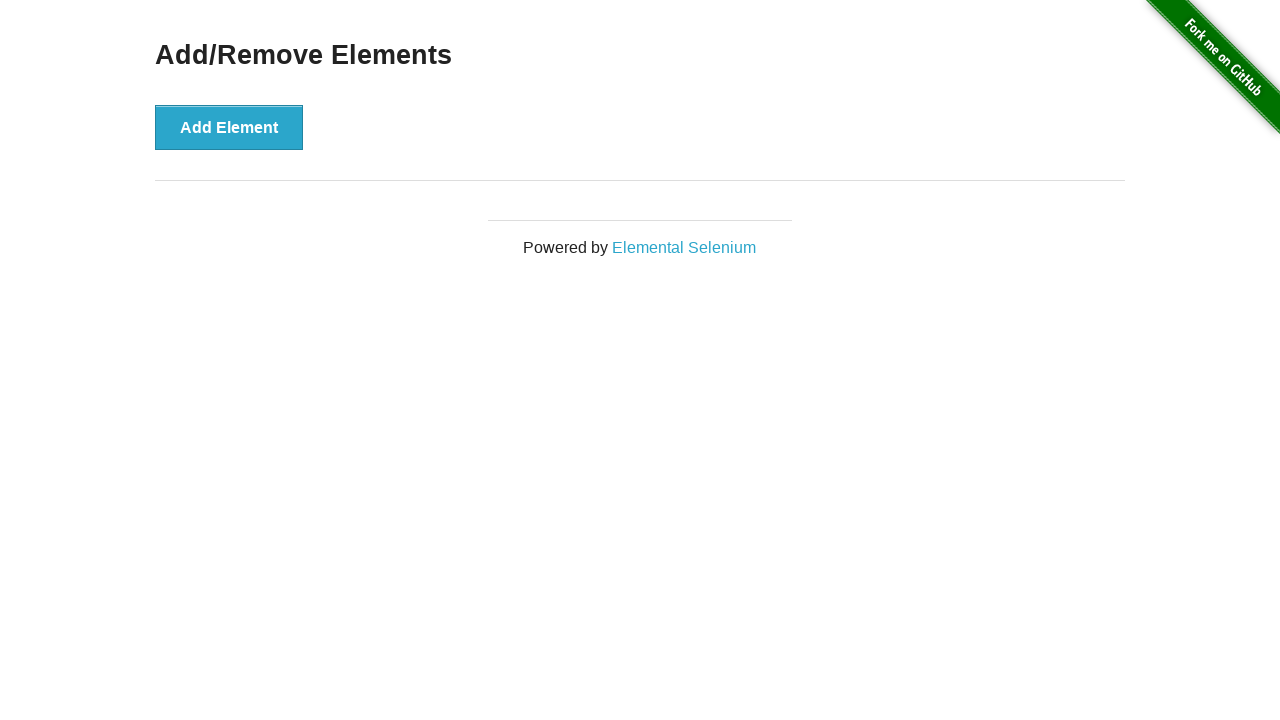

Added first element at (229, 127) on text=Add Element
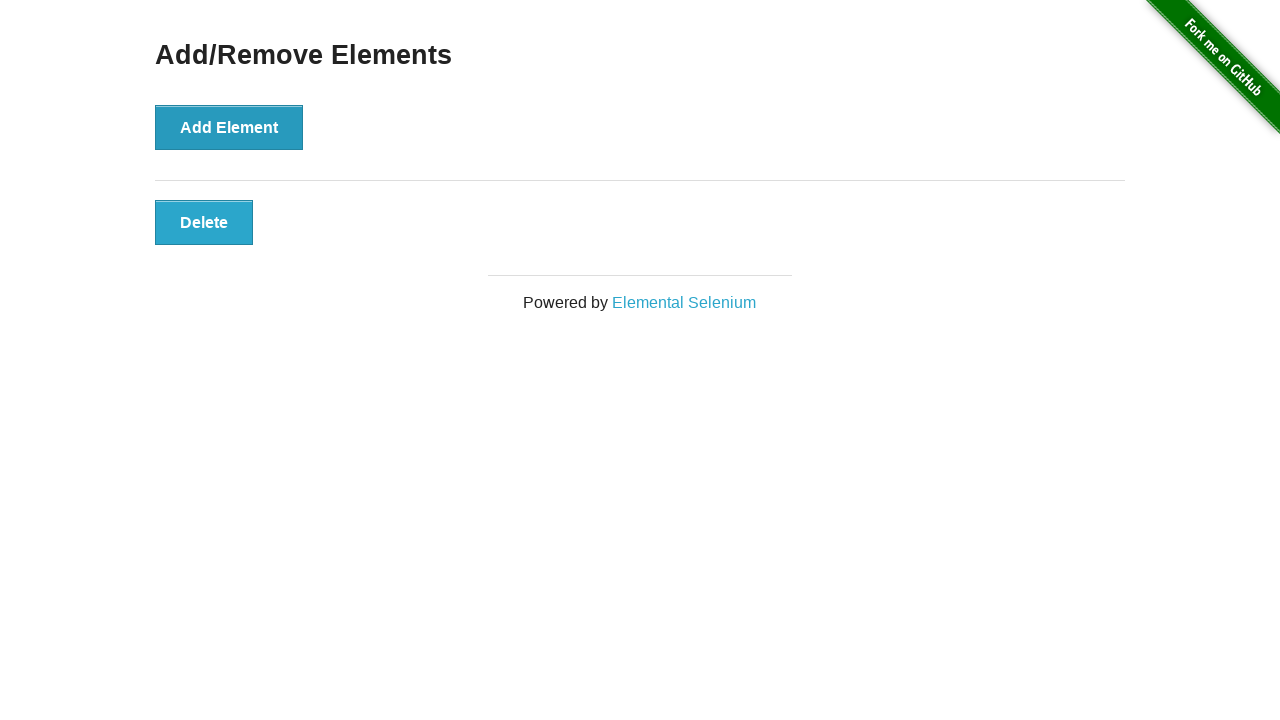

Added second element at (229, 127) on text=Add Element
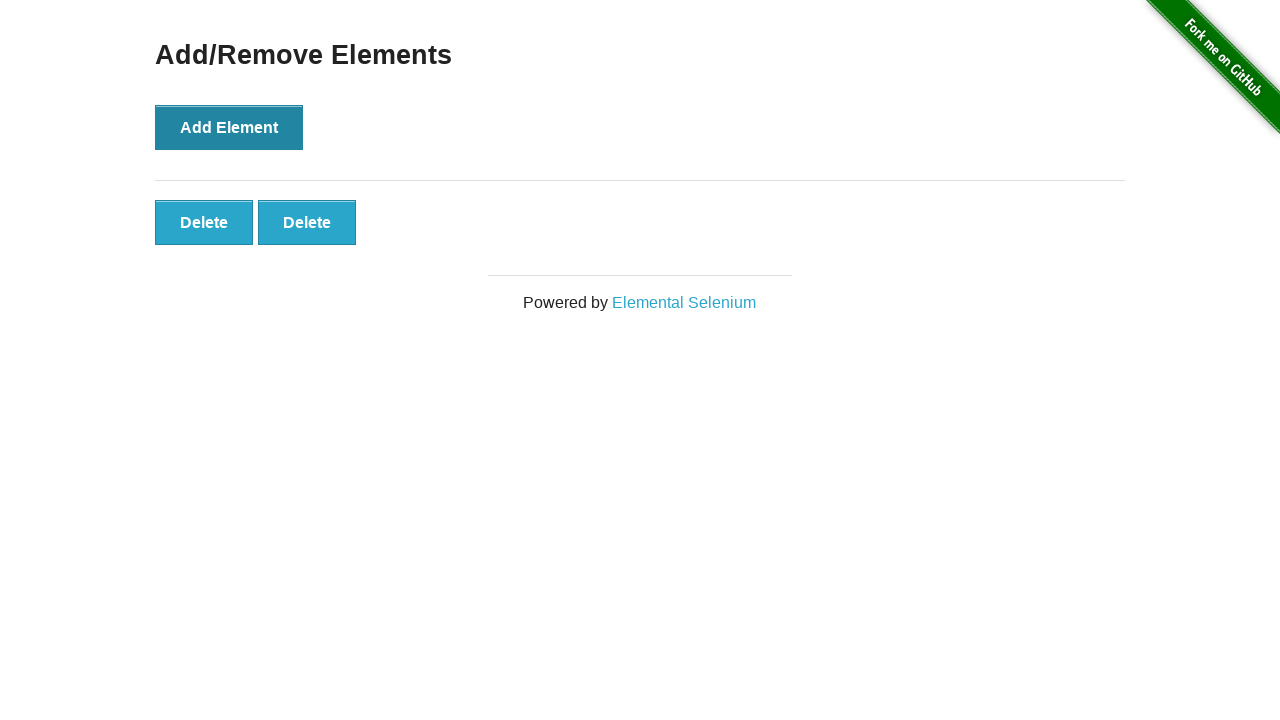

Deleted first element at (204, 222) on text=Delete
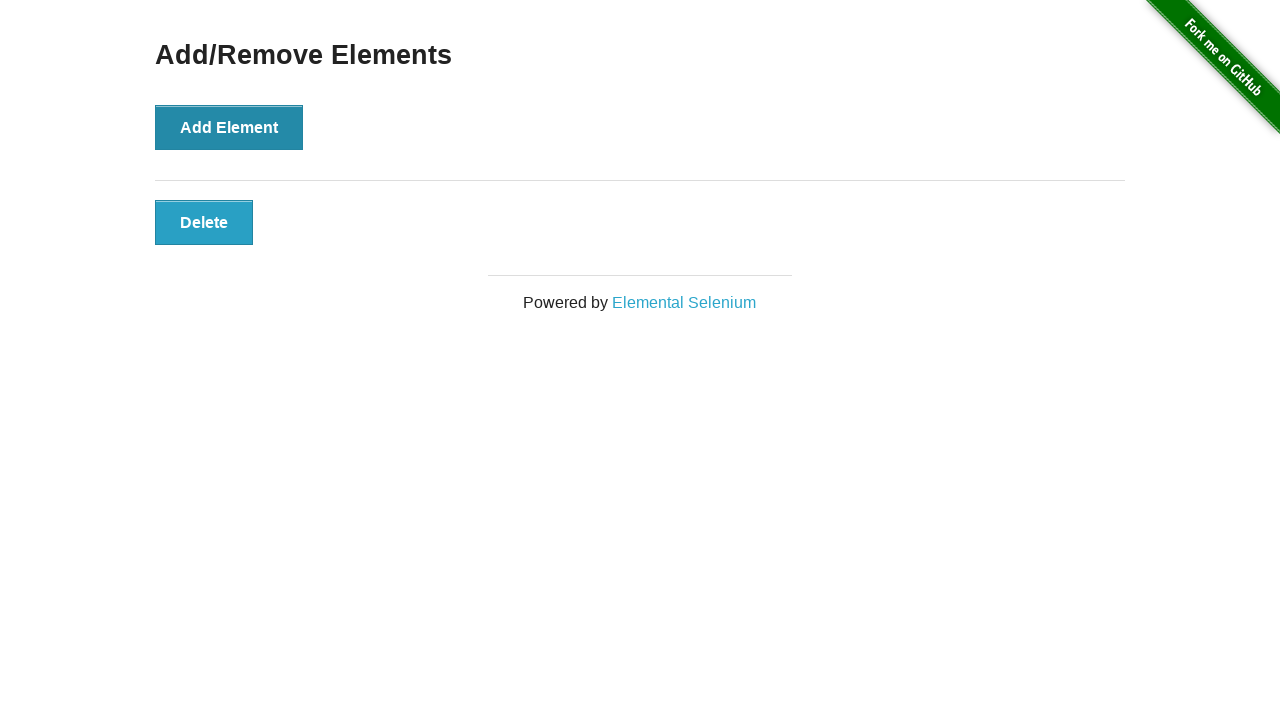

Deleted second element at (204, 222) on text=Delete
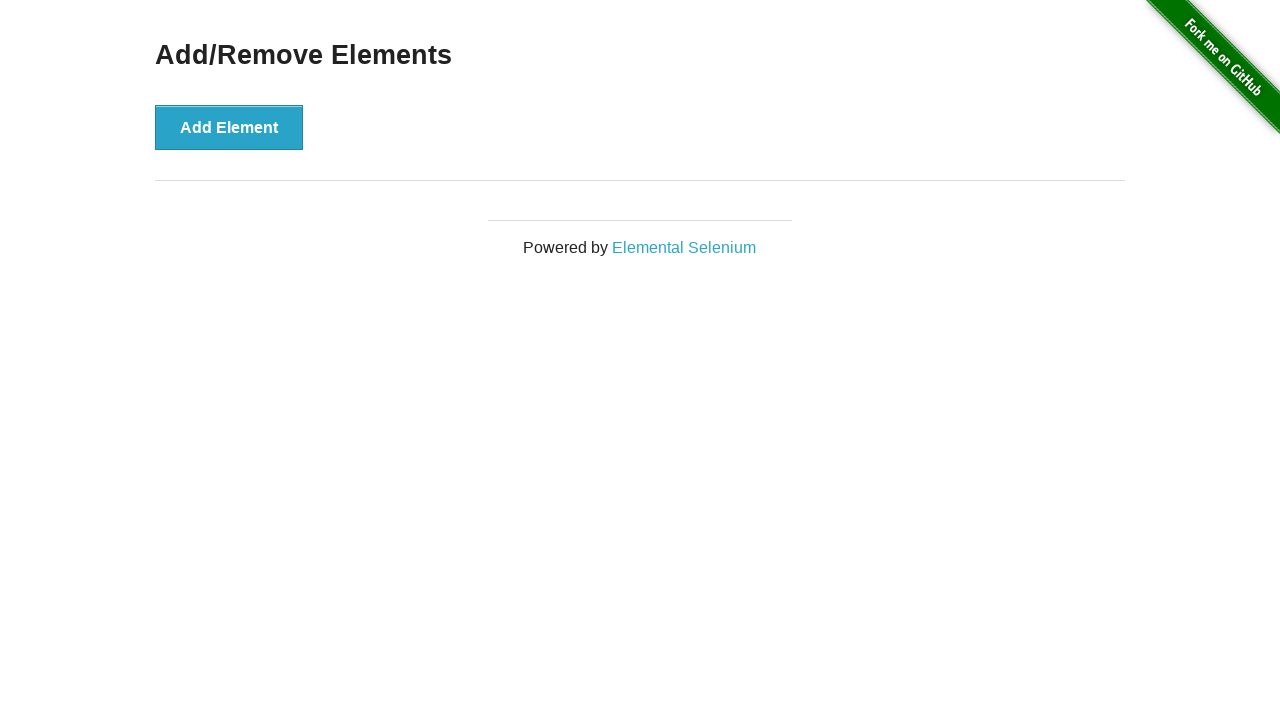

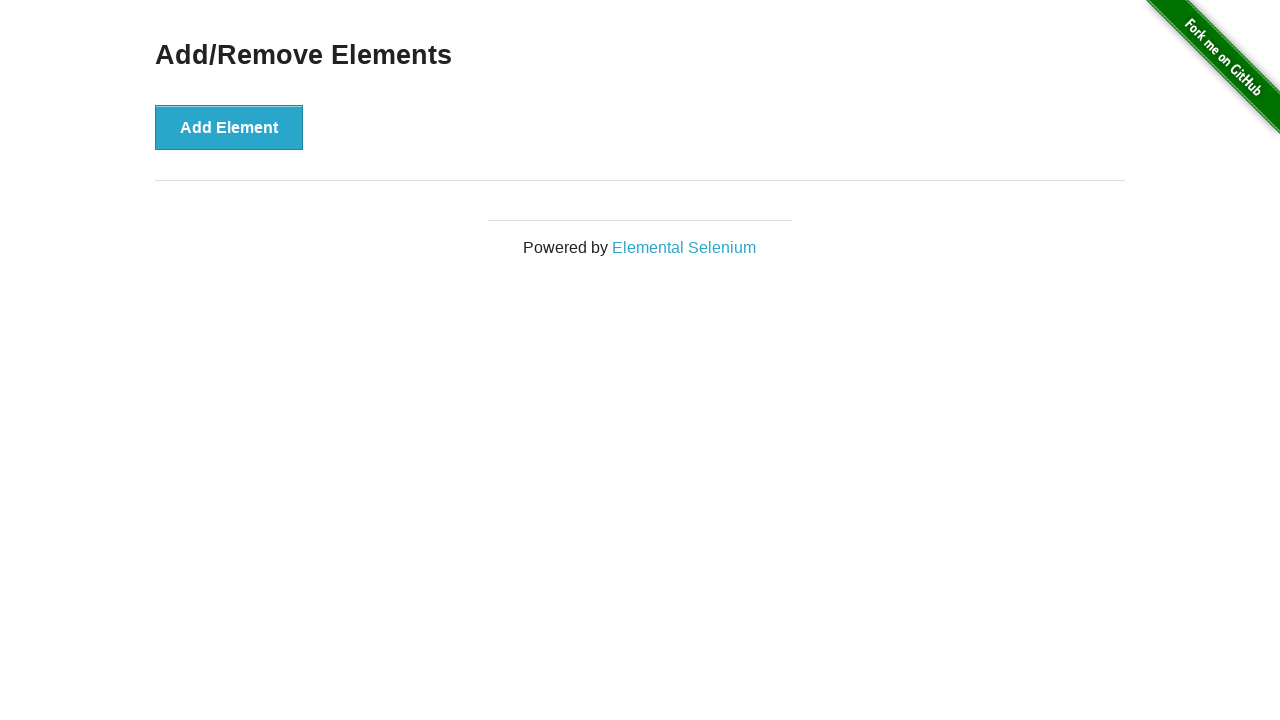